Navigates to JD.com (Chinese e-commerce site), sets the browser to fullscreen mode, and takes a screenshot of the page.

Starting URL: https://www.jd.com/

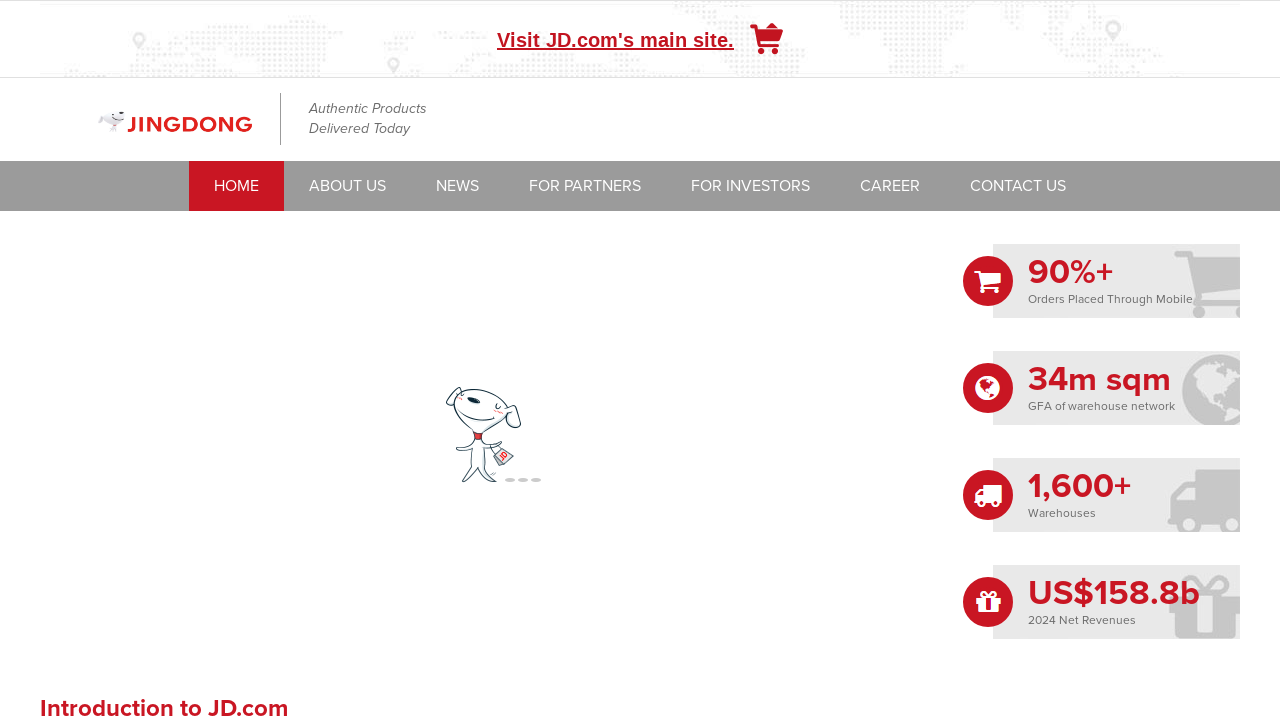

Set viewport size to 1024x768
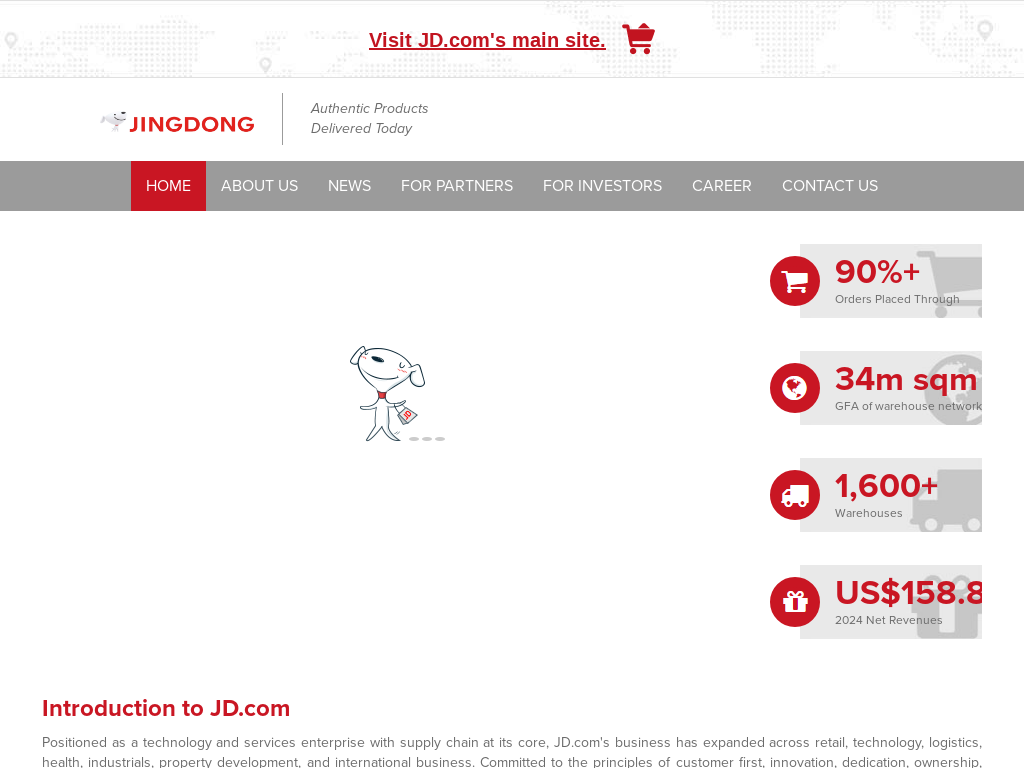

JD.com page loaded (networkidle state reached)
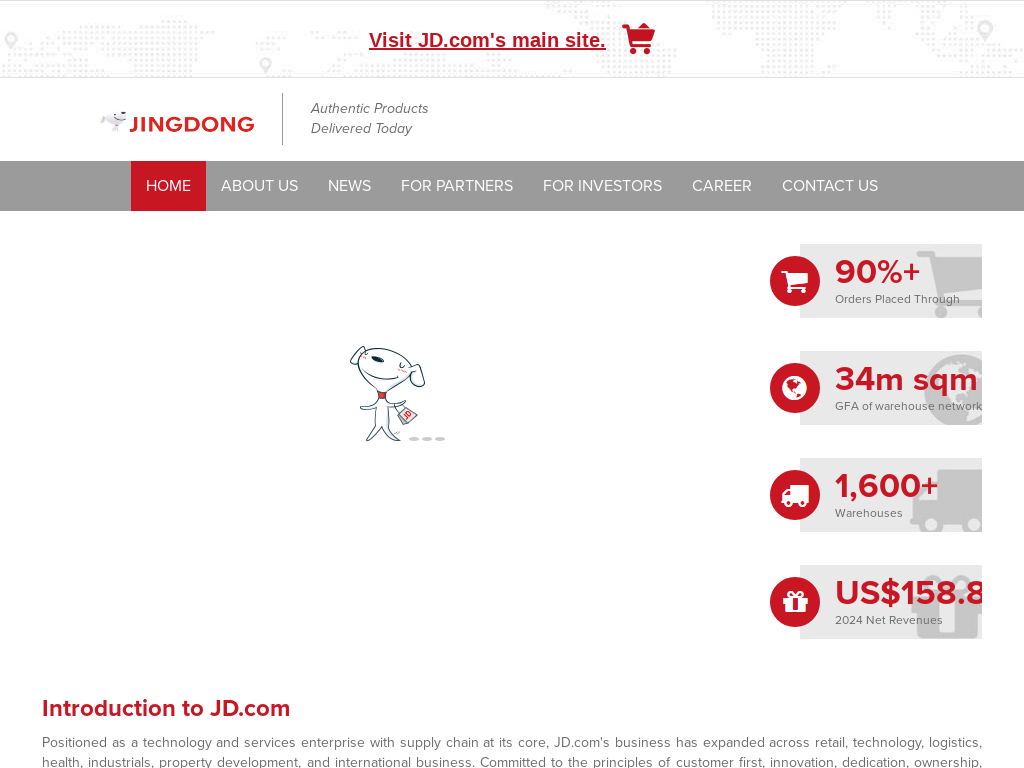

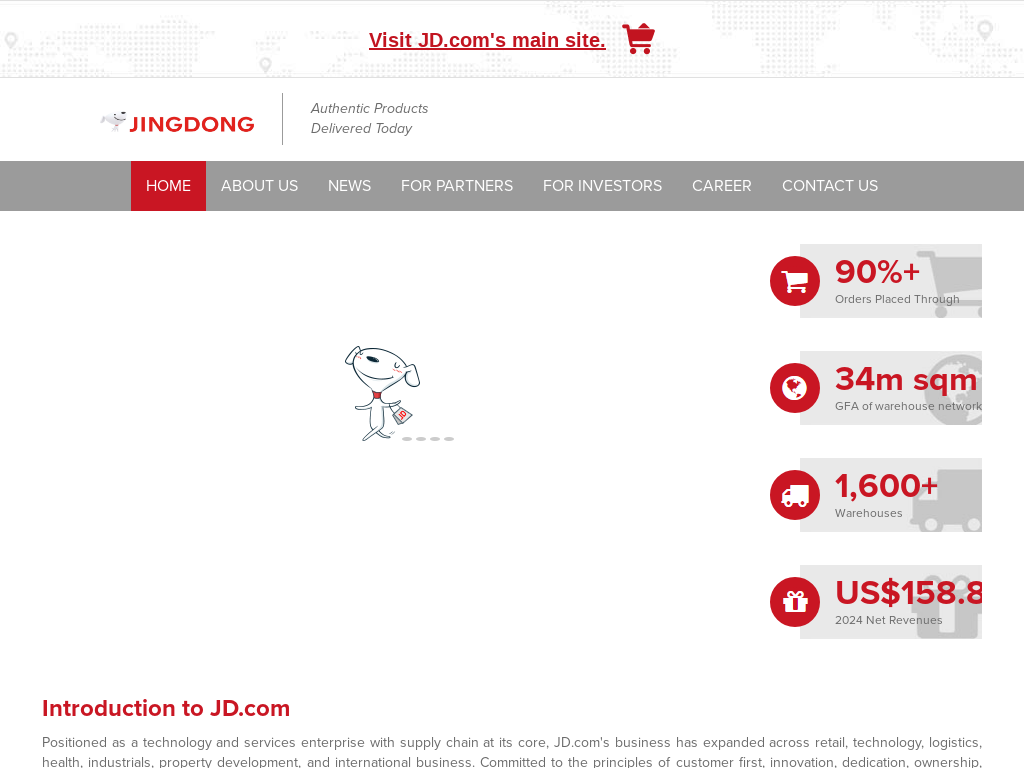